Tests dropdown selection functionality by selecting options using different methods (by text, index, and value) and iterating through all available options

Starting URL: https://krninformatix.com/sample.html

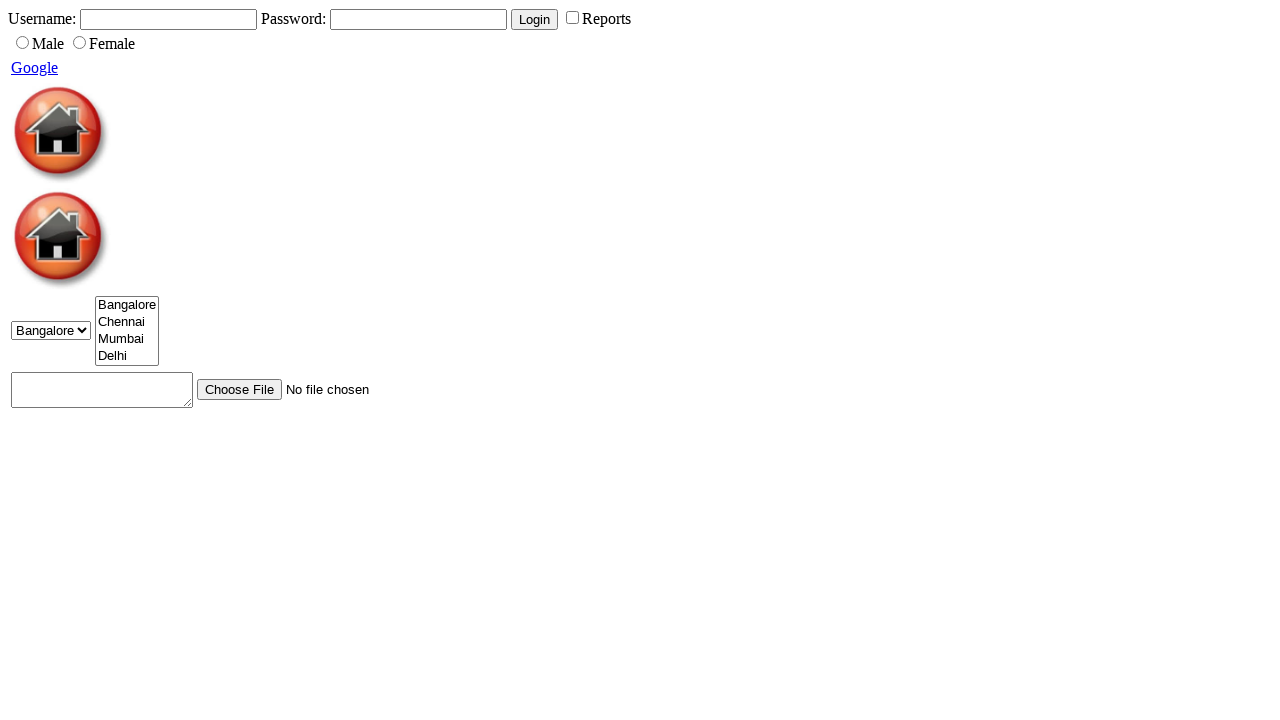

Waited for dropdown element with id 'city' to be available
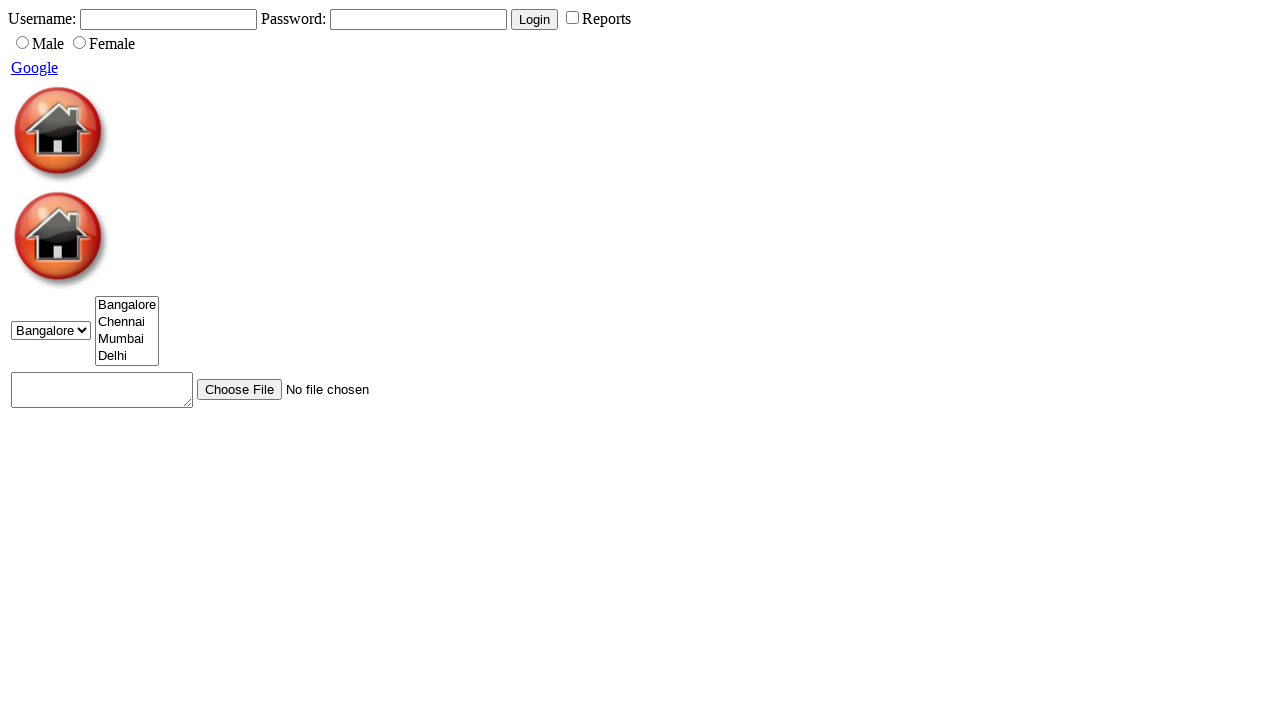

Selected 'Chennai' from dropdown by visible text on #city
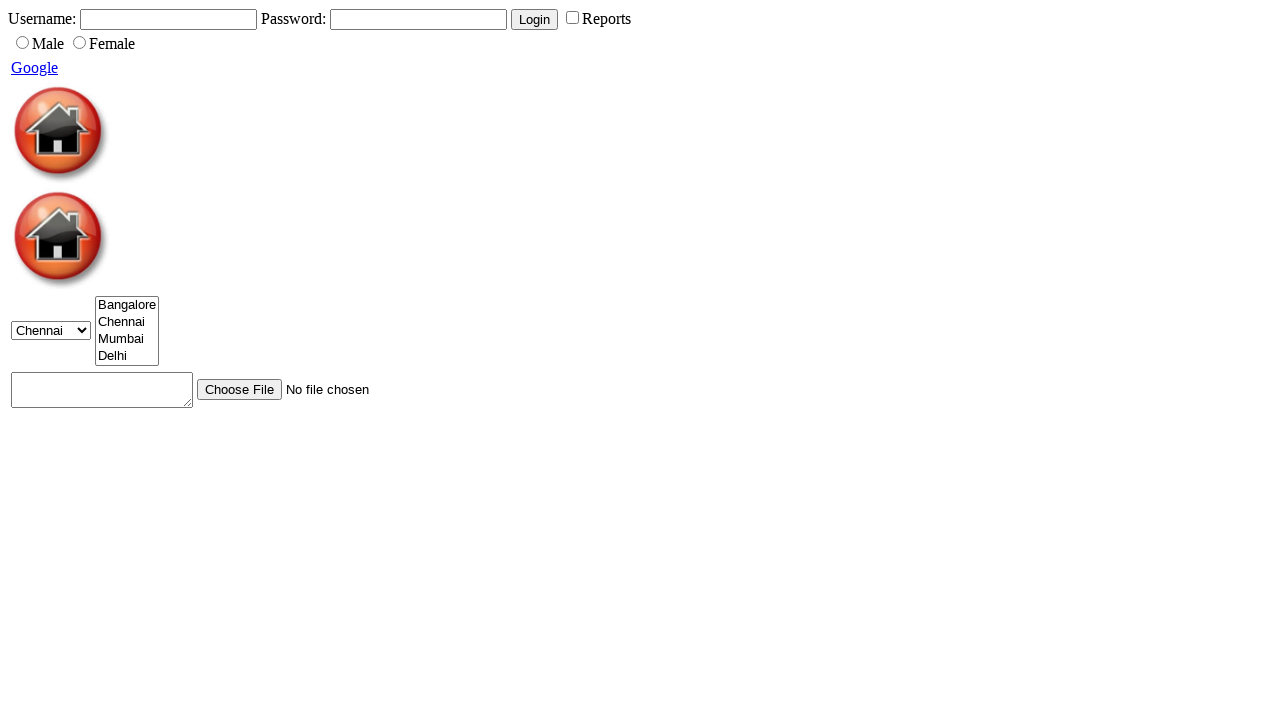

Selected first option (index 0) from dropdown - Bangalore on #city
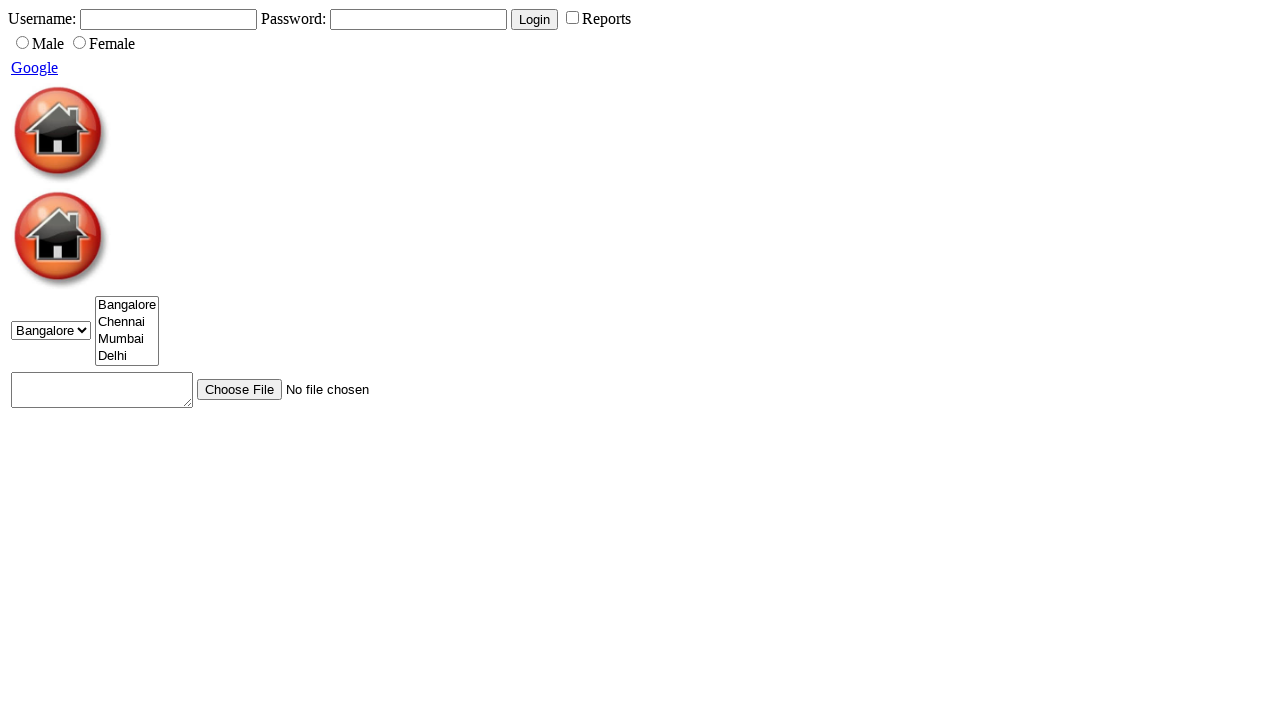

Selected option with value '3' from dropdown - Mumbai on #city
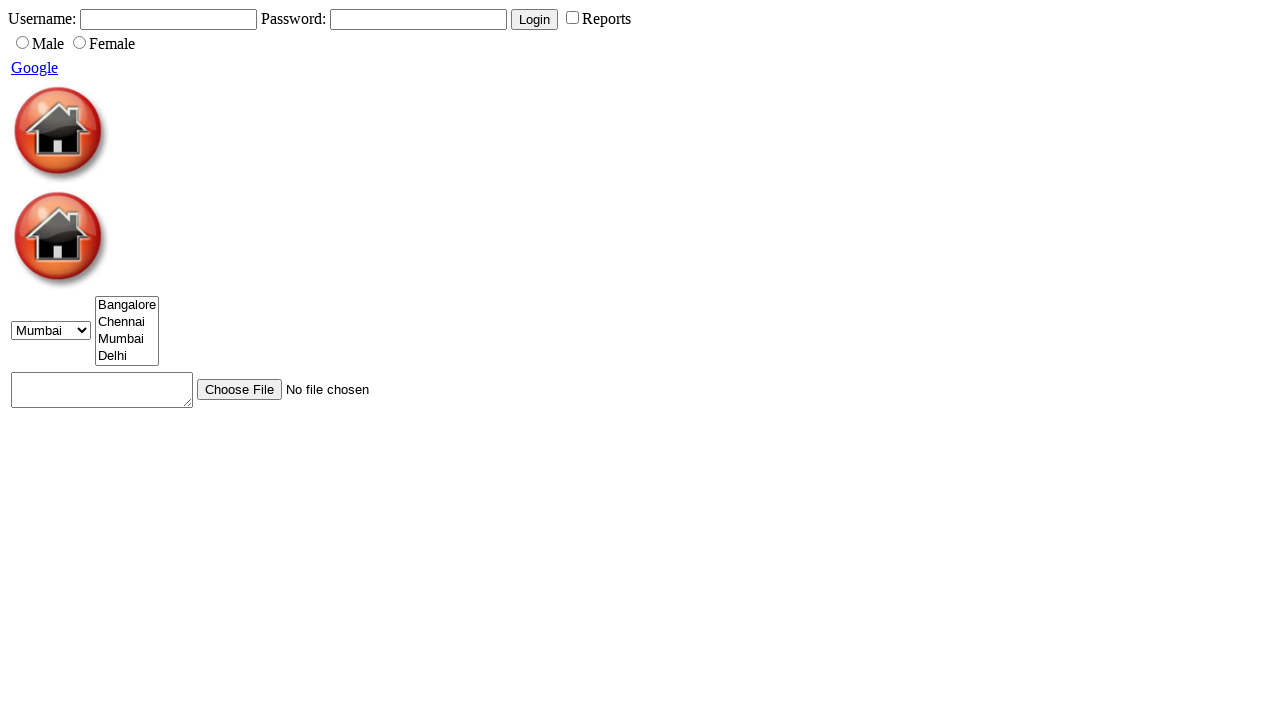

Located dropdown element for option verification
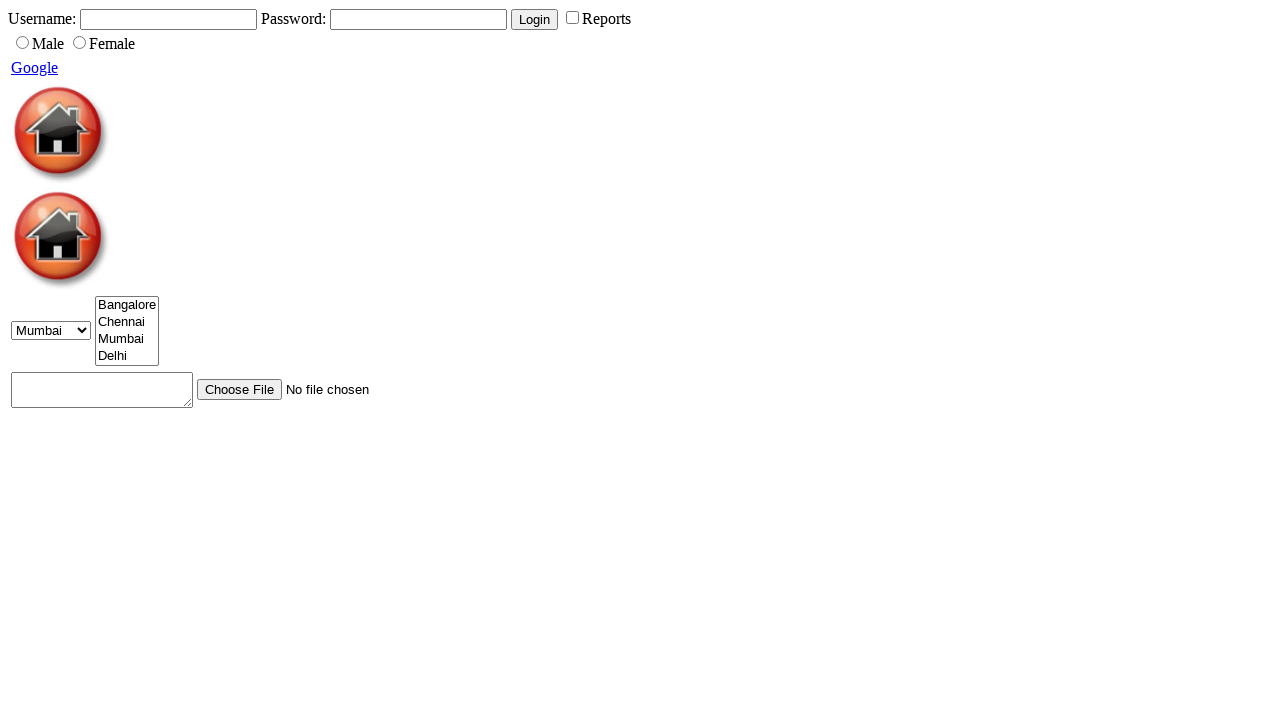

Retrieved all available options from dropdown
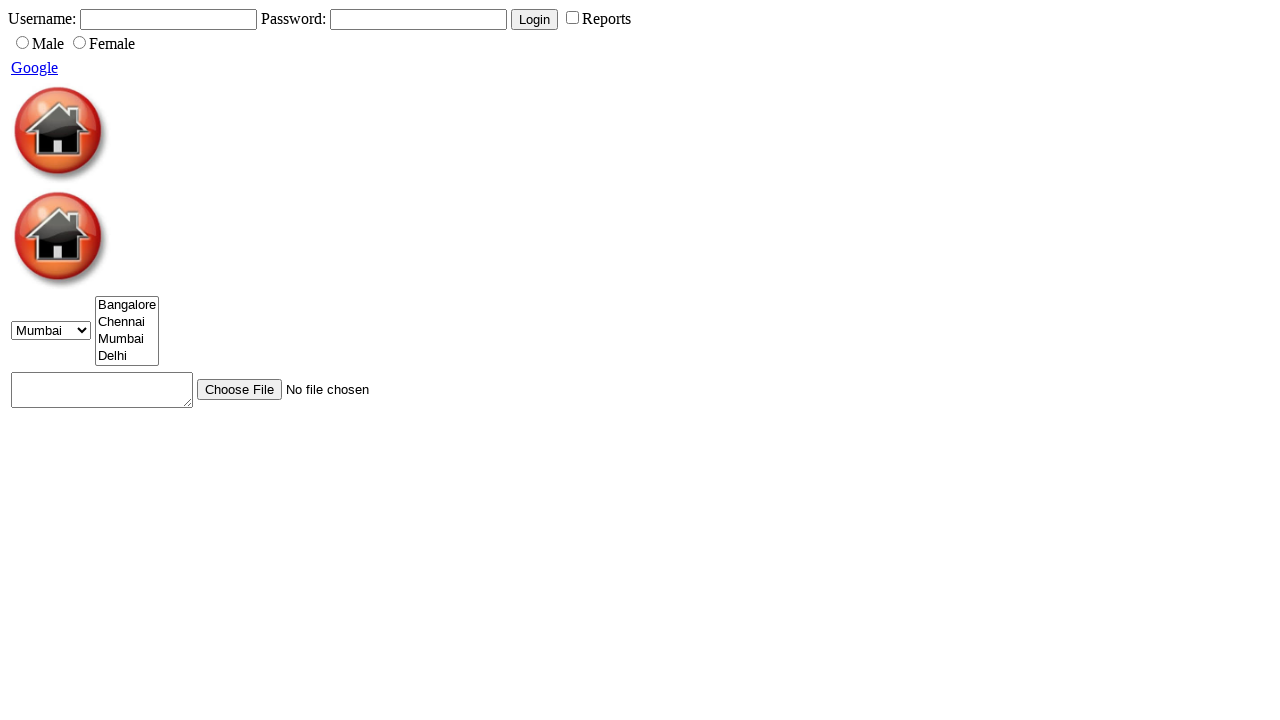

Verified dropdown contains 4 total options
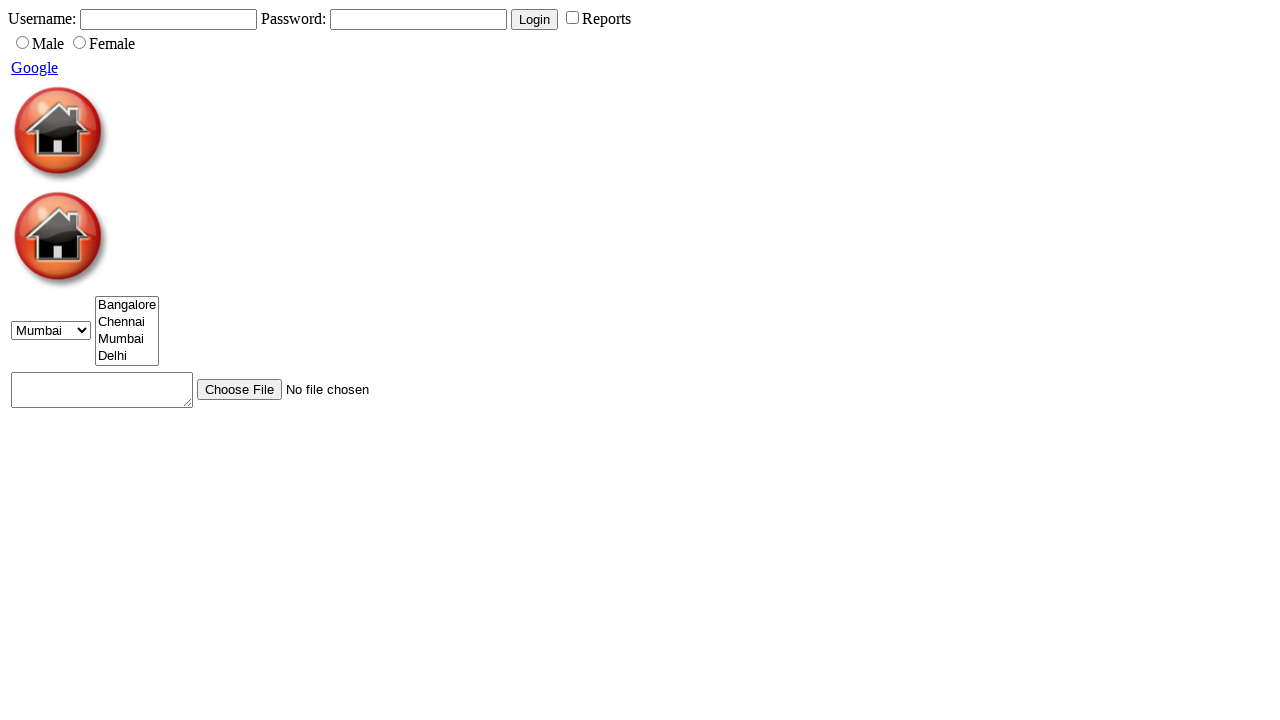

Printed option text: Bangalore
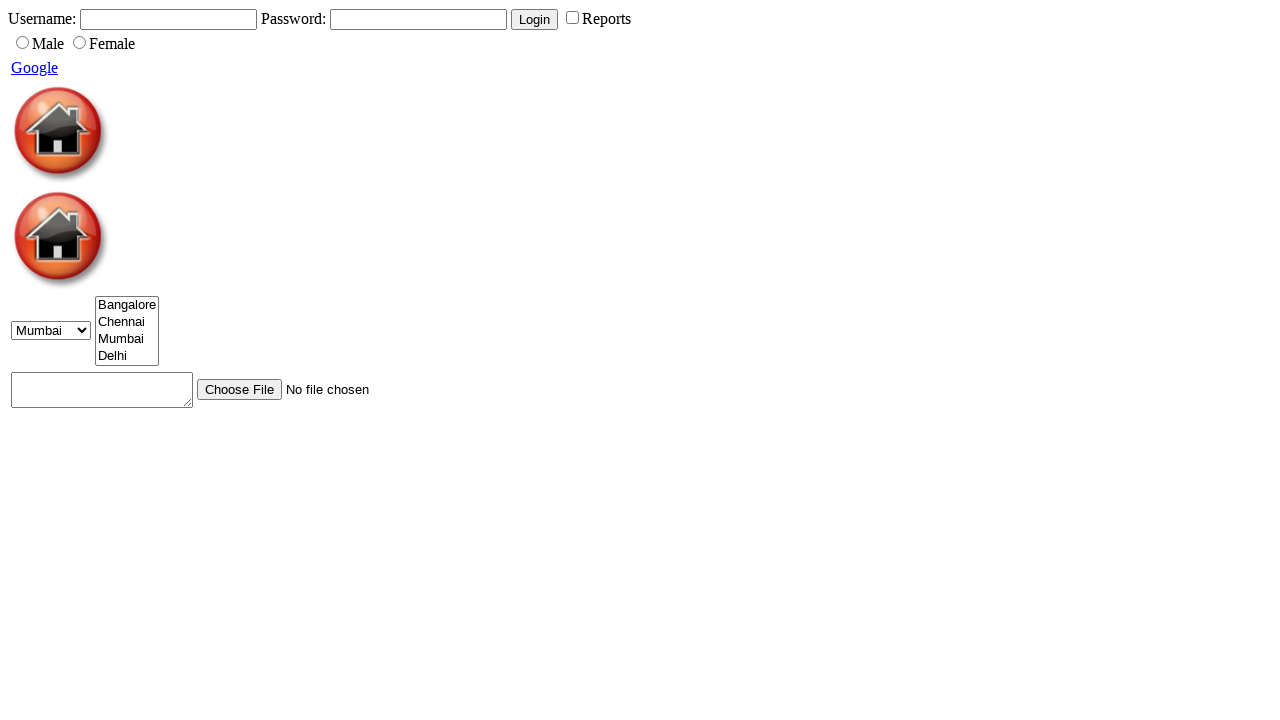

Printed option text: Chennai
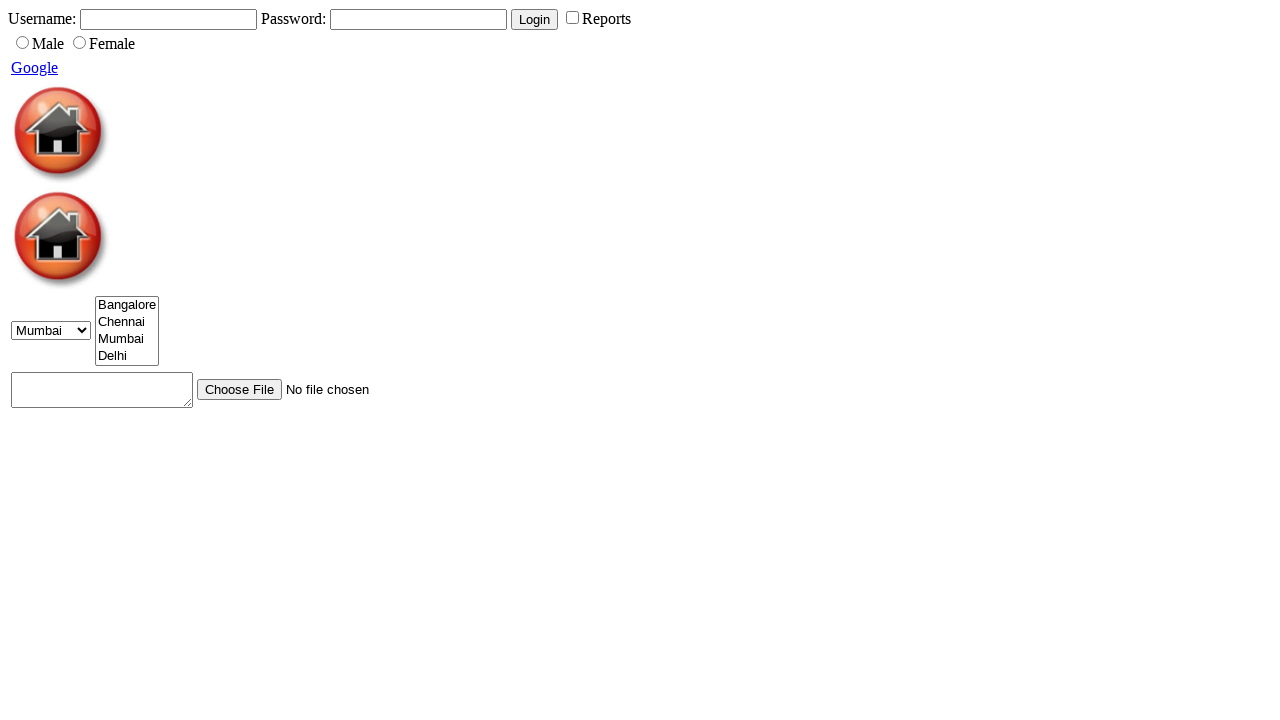

Printed option text: Mumbai
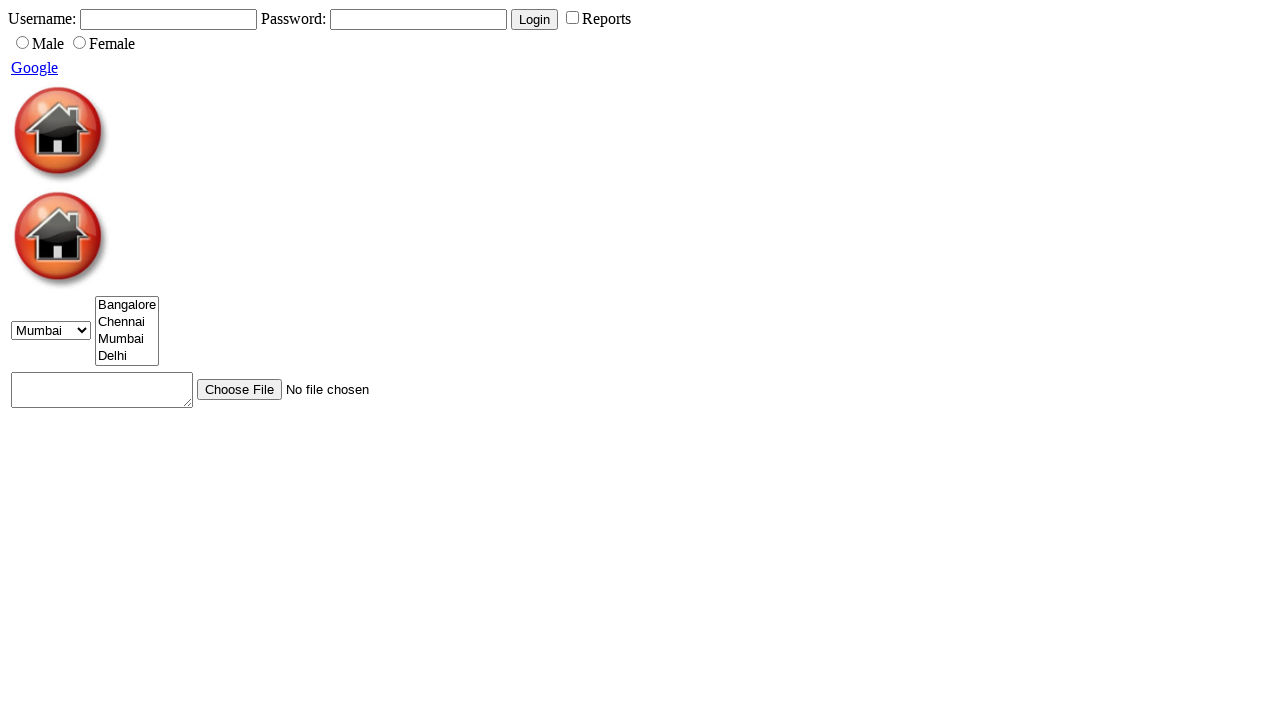

Printed option text: Delhi
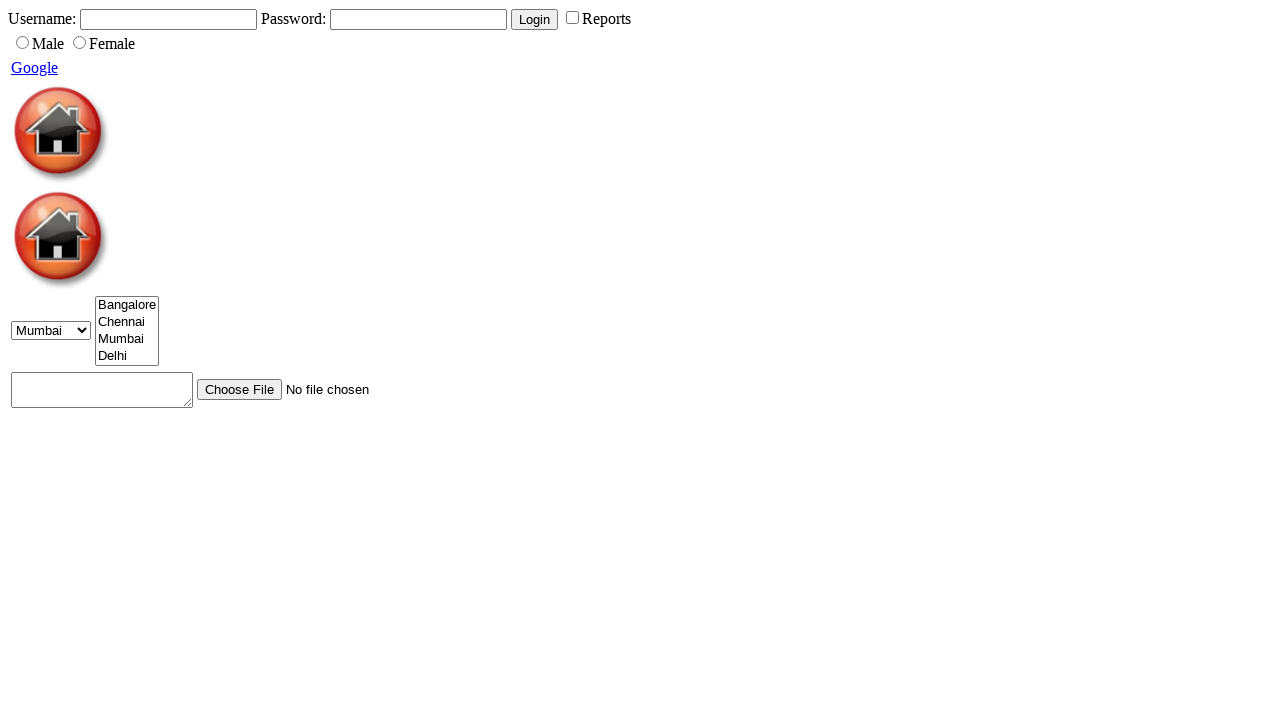

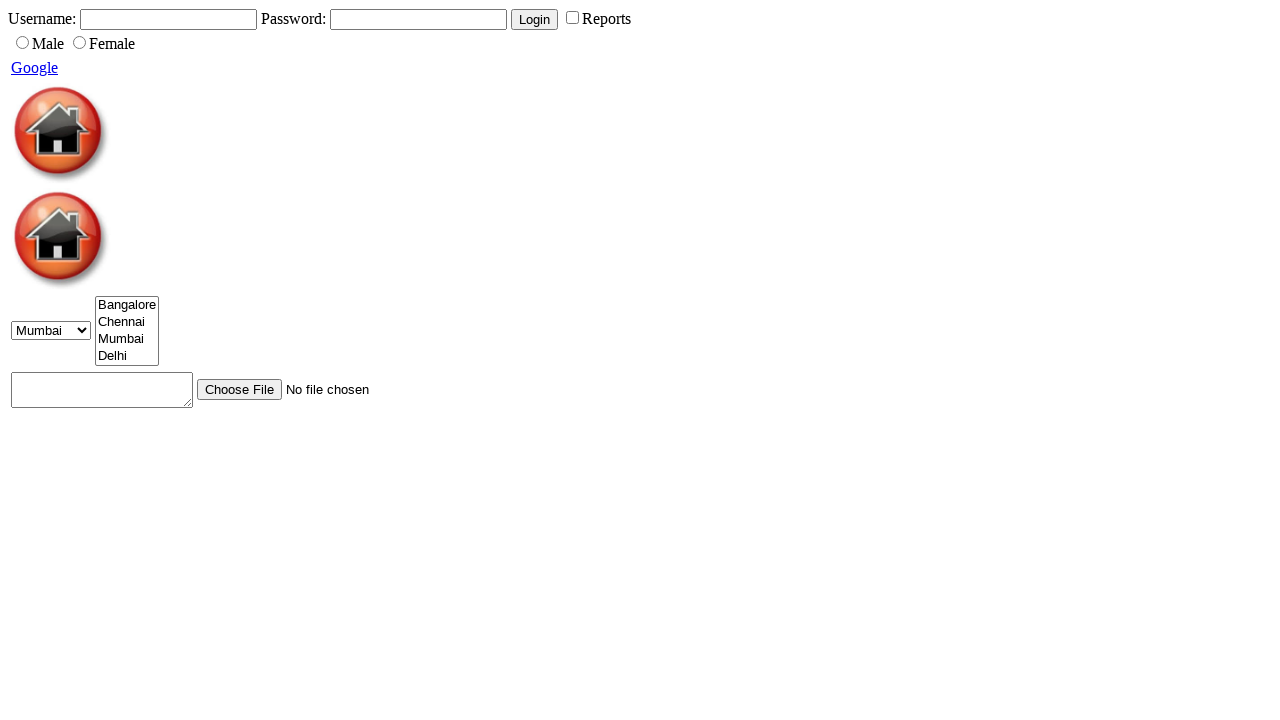